Tests multi-select dropdown functionality by selecting multiple superhero options and verifying the selections

Starting URL: https://letcode.in/dropdowns

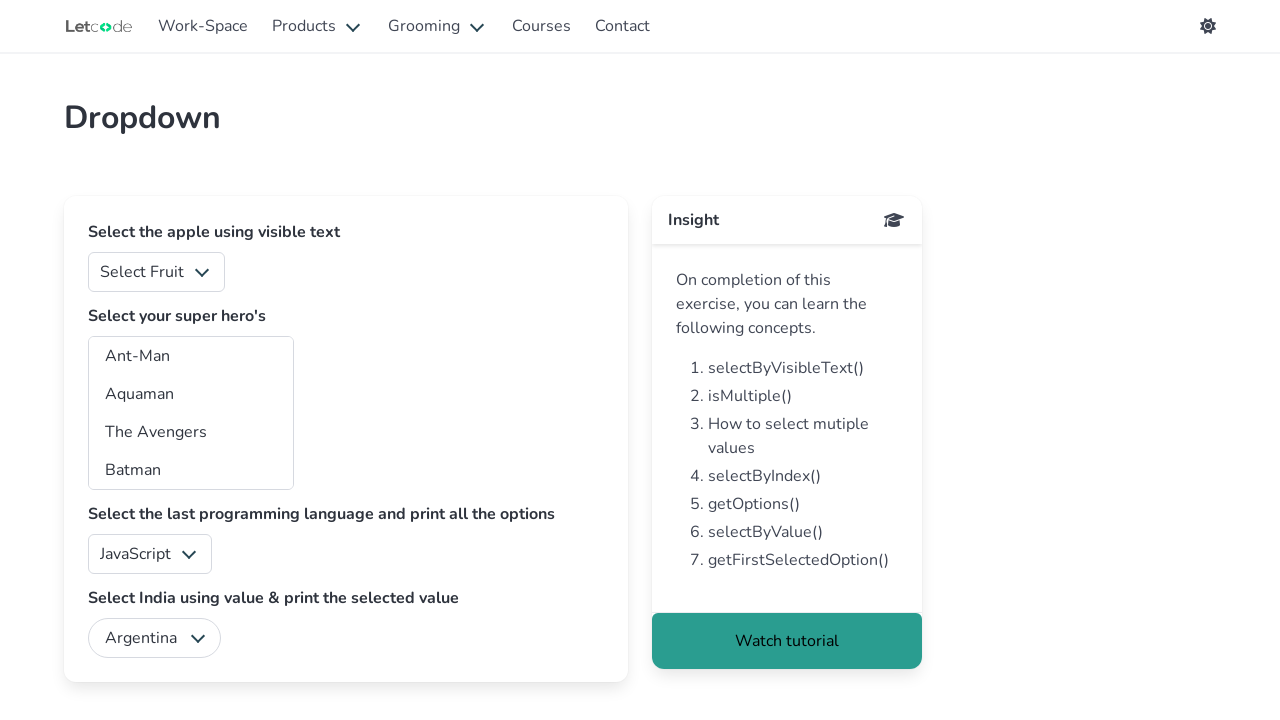

Located the multi-select superheros dropdown element
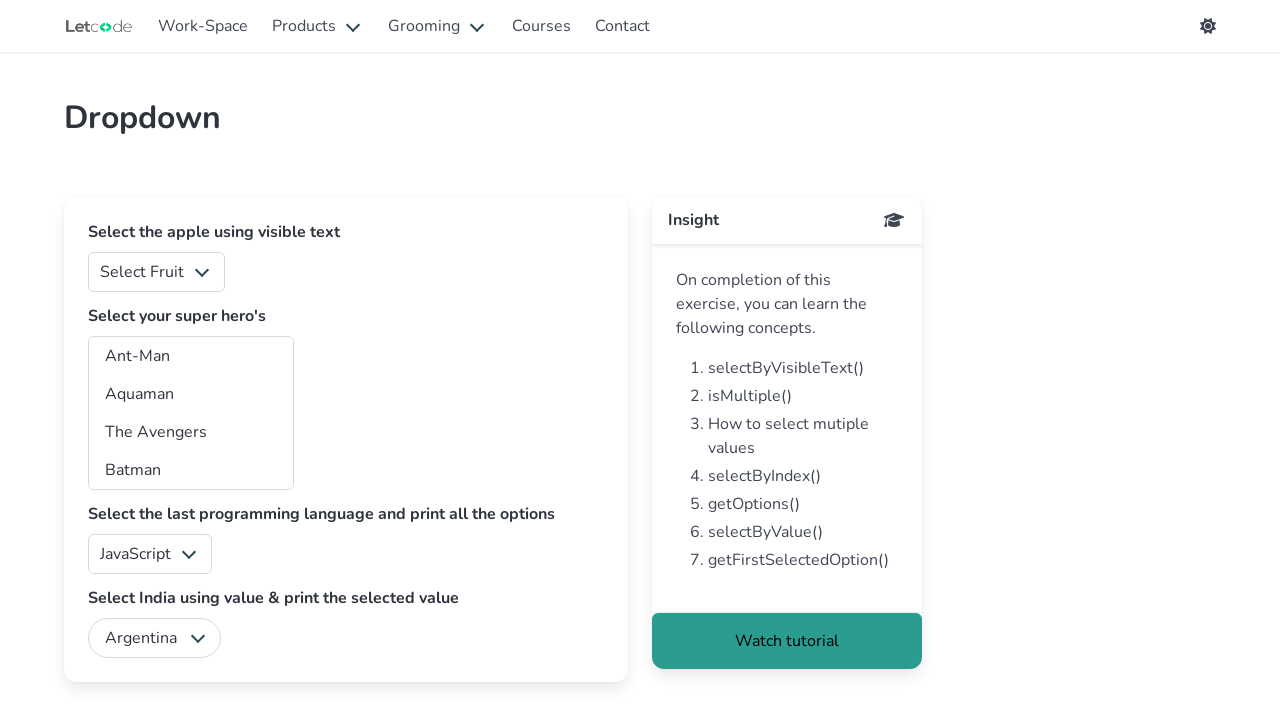

Selected multiple superhero options: am, aq, ta on #superheros
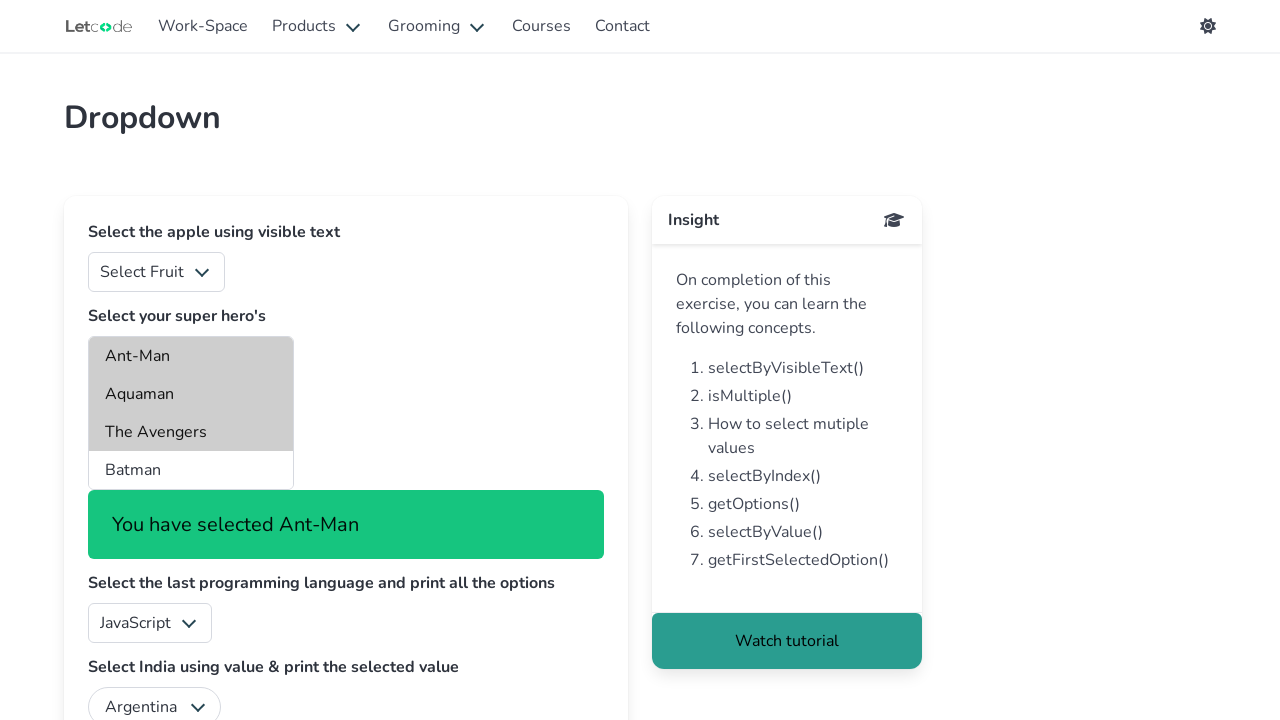

Located all checked options in the dropdown to verify selections
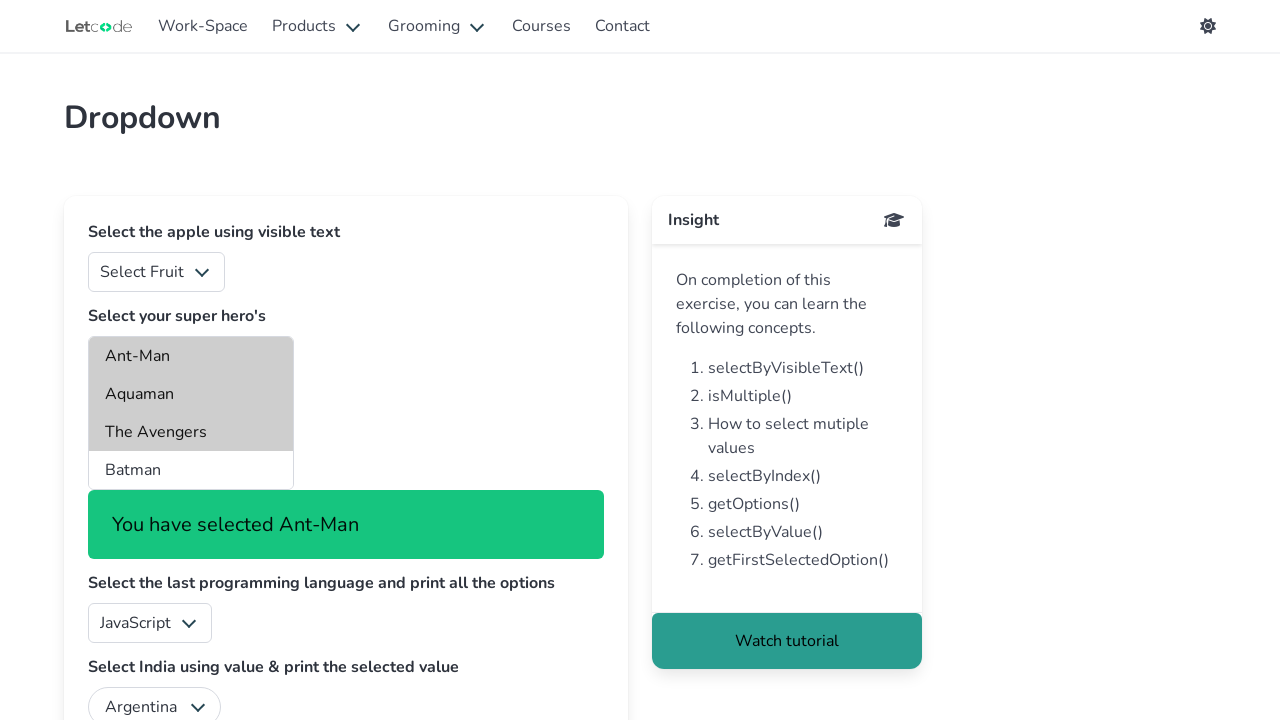

Waited 500ms for selections to be registered
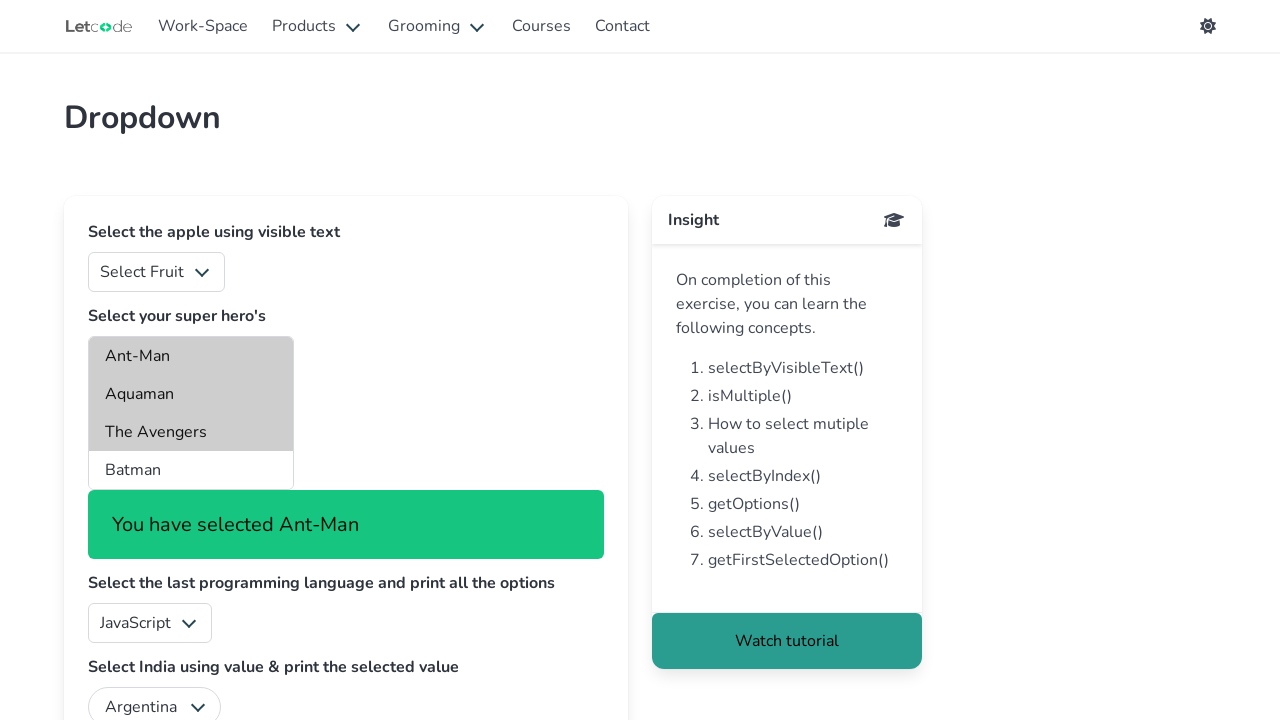

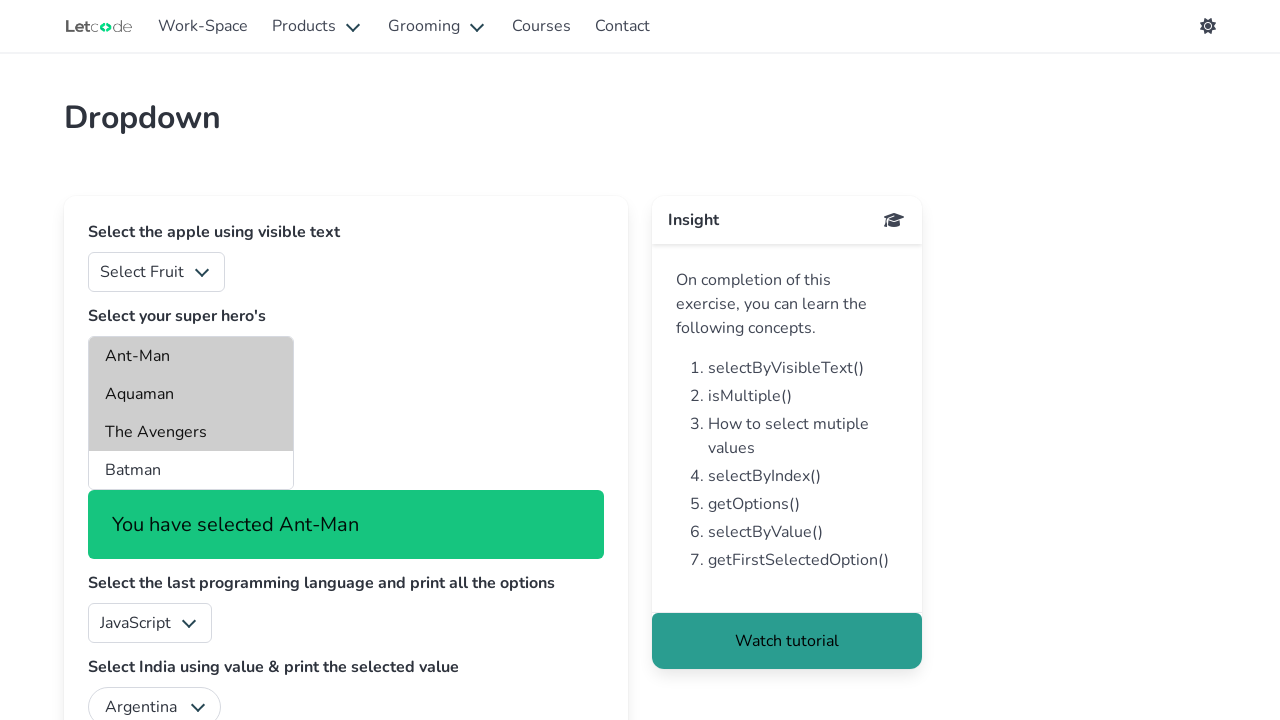